Tests browser navigation methods by navigating to Etsy, then testing back, forward, and refresh functionality

Starting URL: https://www.etsy.com/

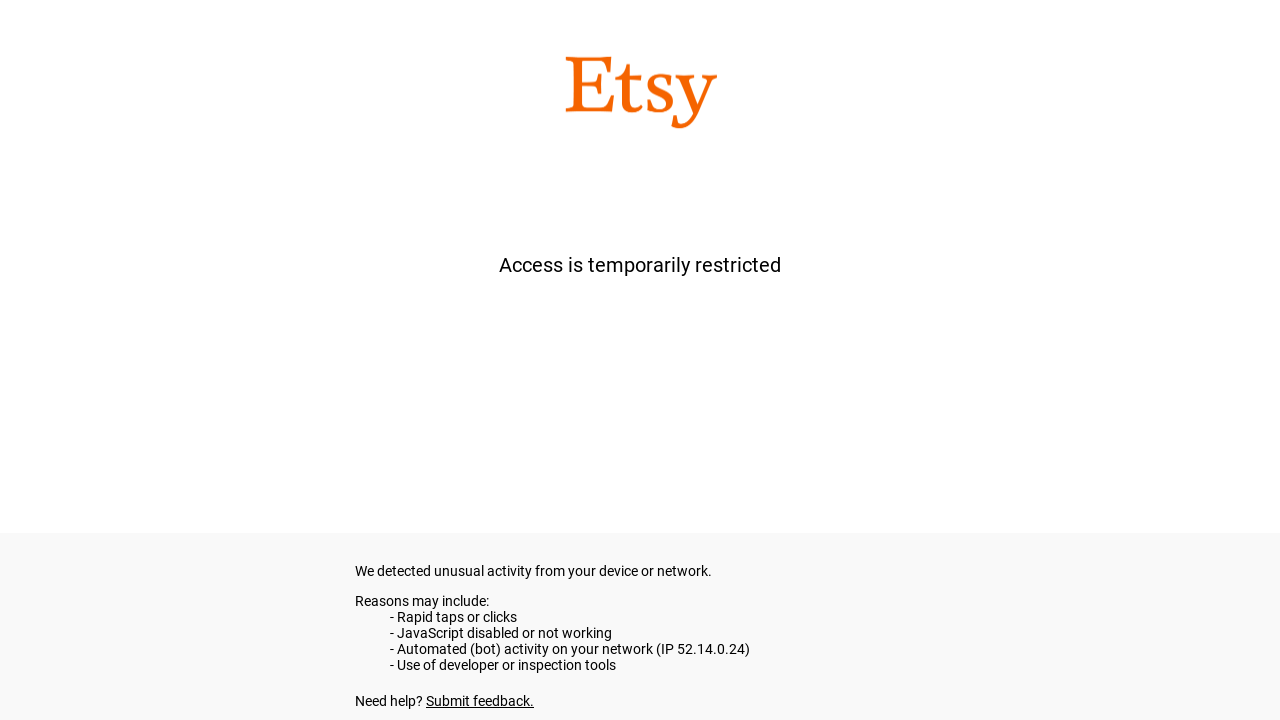

Navigated back from Etsy
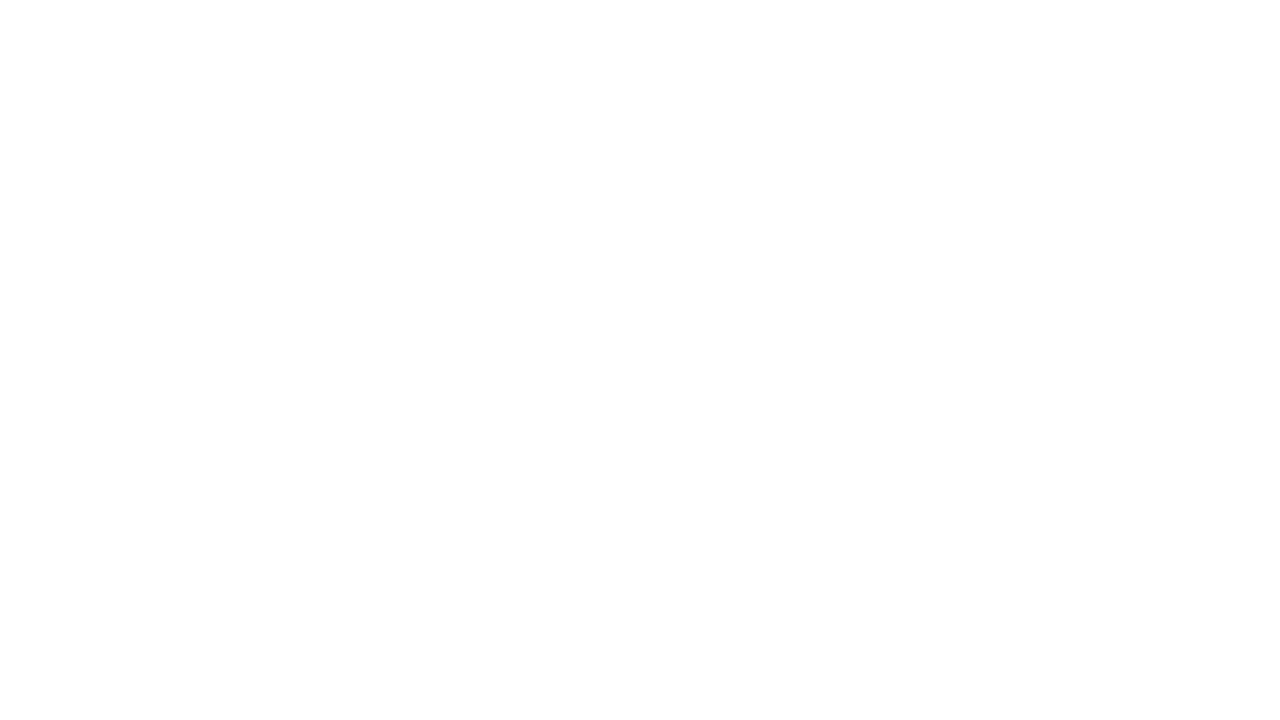

Navigated forward to Etsy
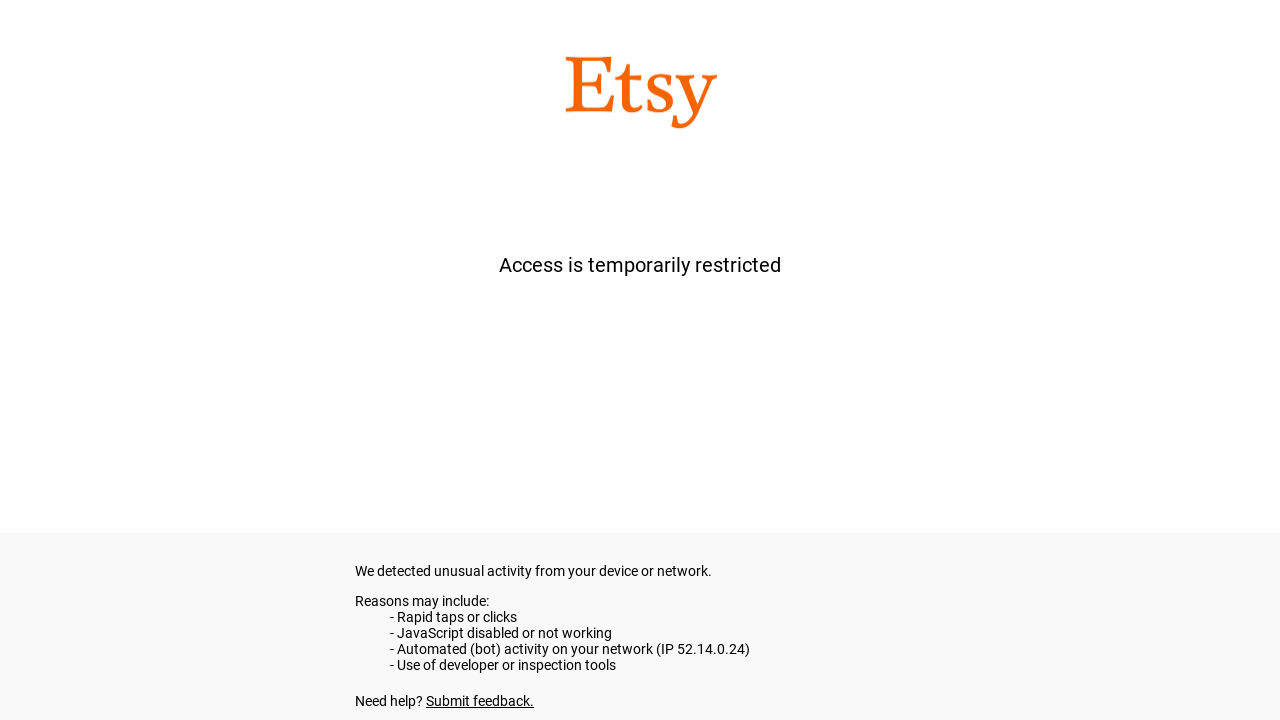

Refreshed the current page
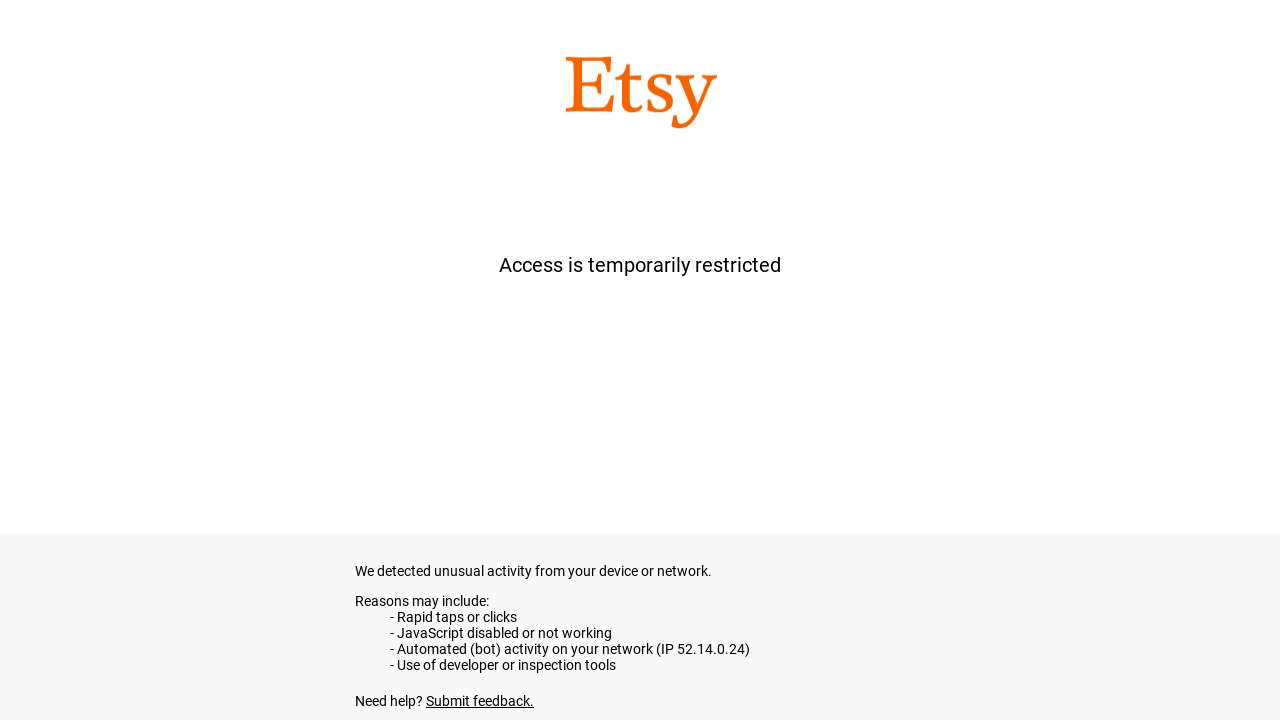

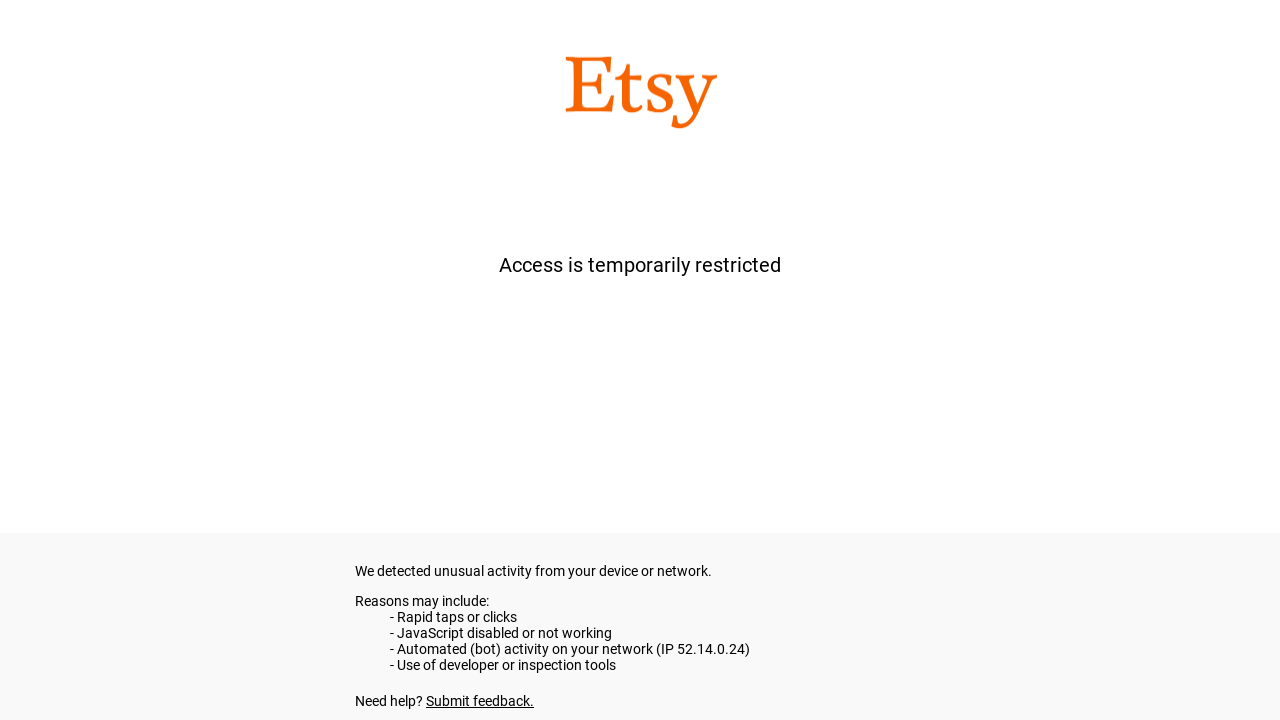